Simple introduction test that navigates to Rahul Shetty Academy website and verifies the page loads by checking the title and URL are accessible.

Starting URL: http://www.rahulshettyacademy.com/

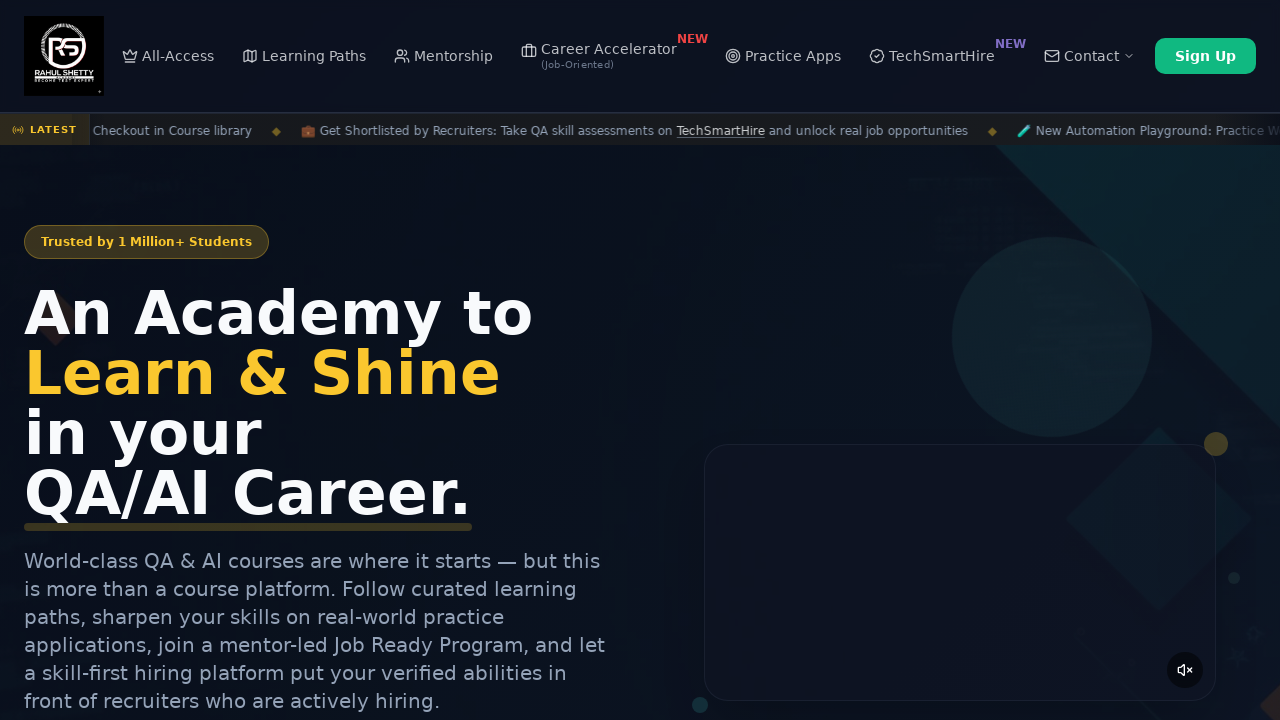

Waited for page to load (domcontentloaded state reached)
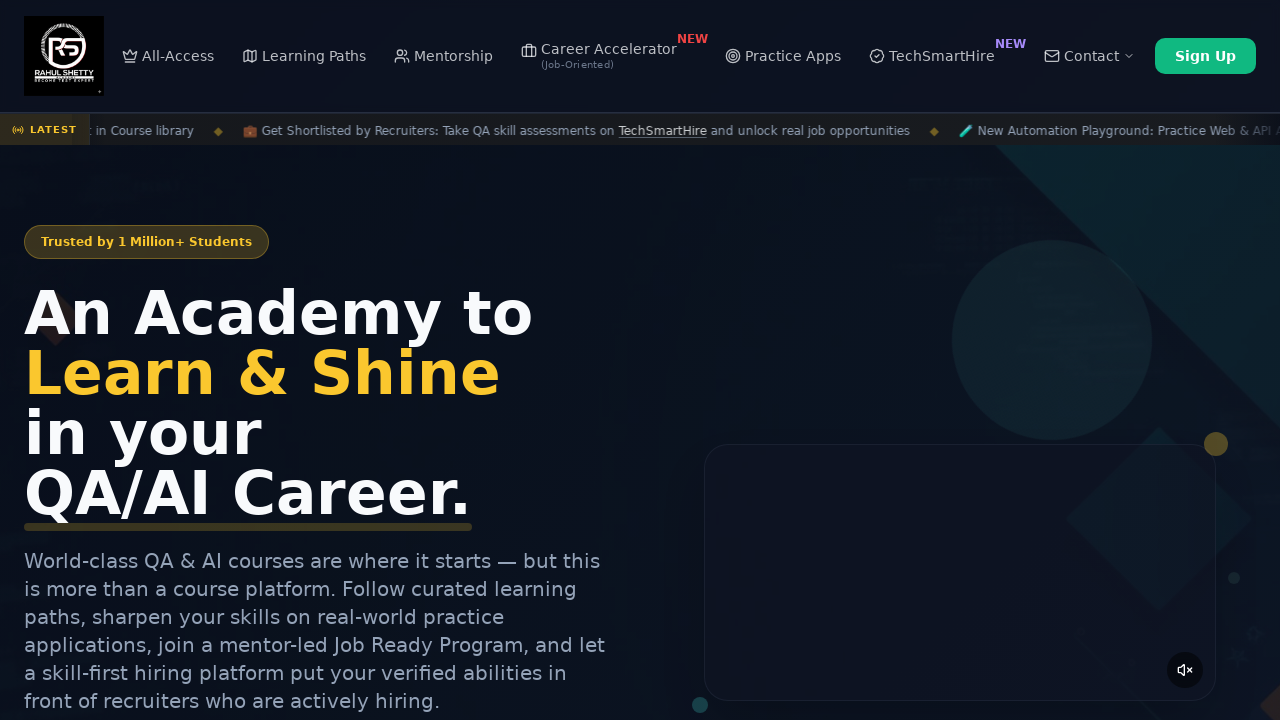

Retrieved page title: 'Rahul Shetty Academy | QA Automation, Playwright, AI Testing & Online Training'
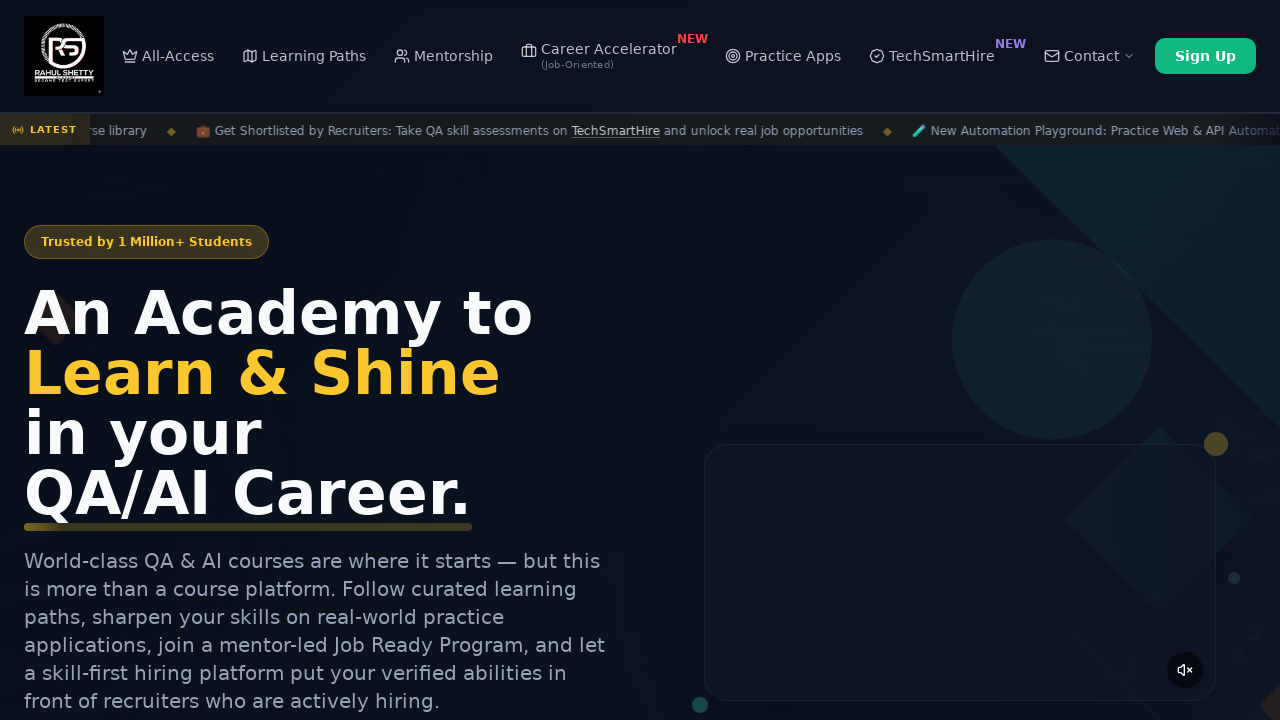

Retrieved current URL: 'https://rahulshettyacademy.com/'
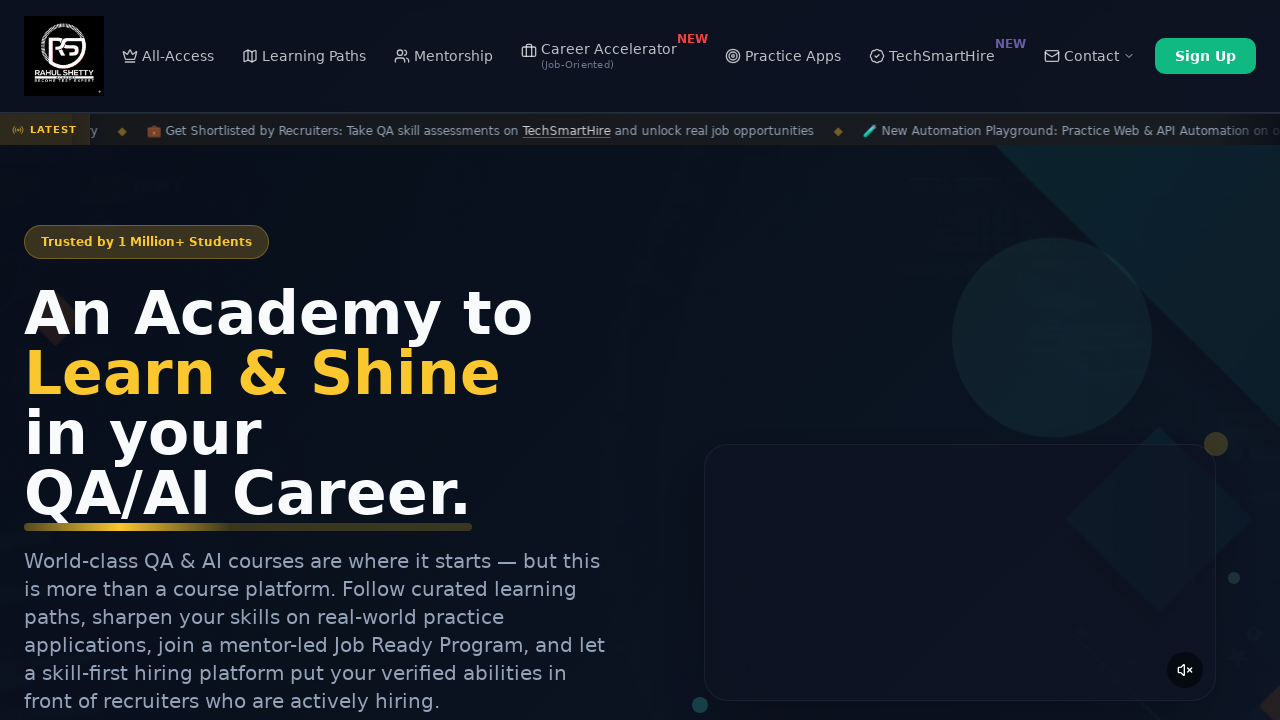

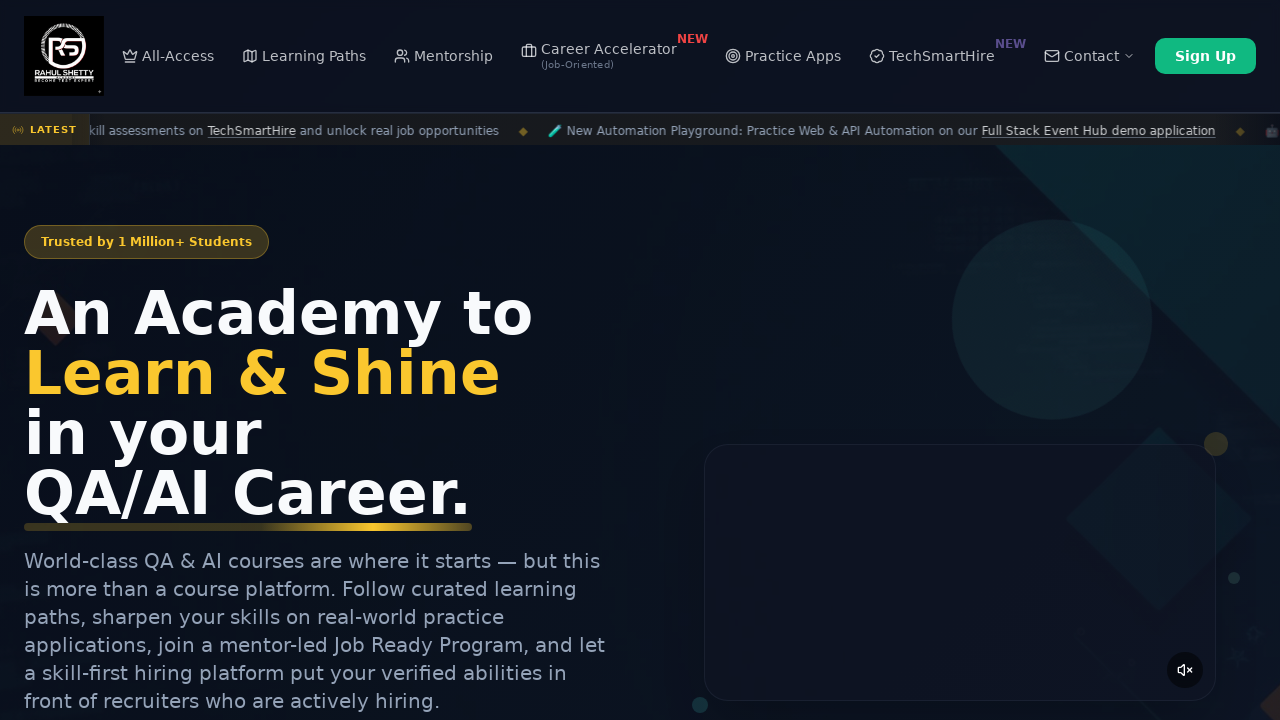